Tests e-commerce functionality by adding specific products (Cucumber, Brocolli, Beetroot, Beans, Potato) to a shopping cart, proceeding to checkout, applying a promo code, and verifying the promo response.

Starting URL: https://rahulshettyacademy.com/seleniumPractise/

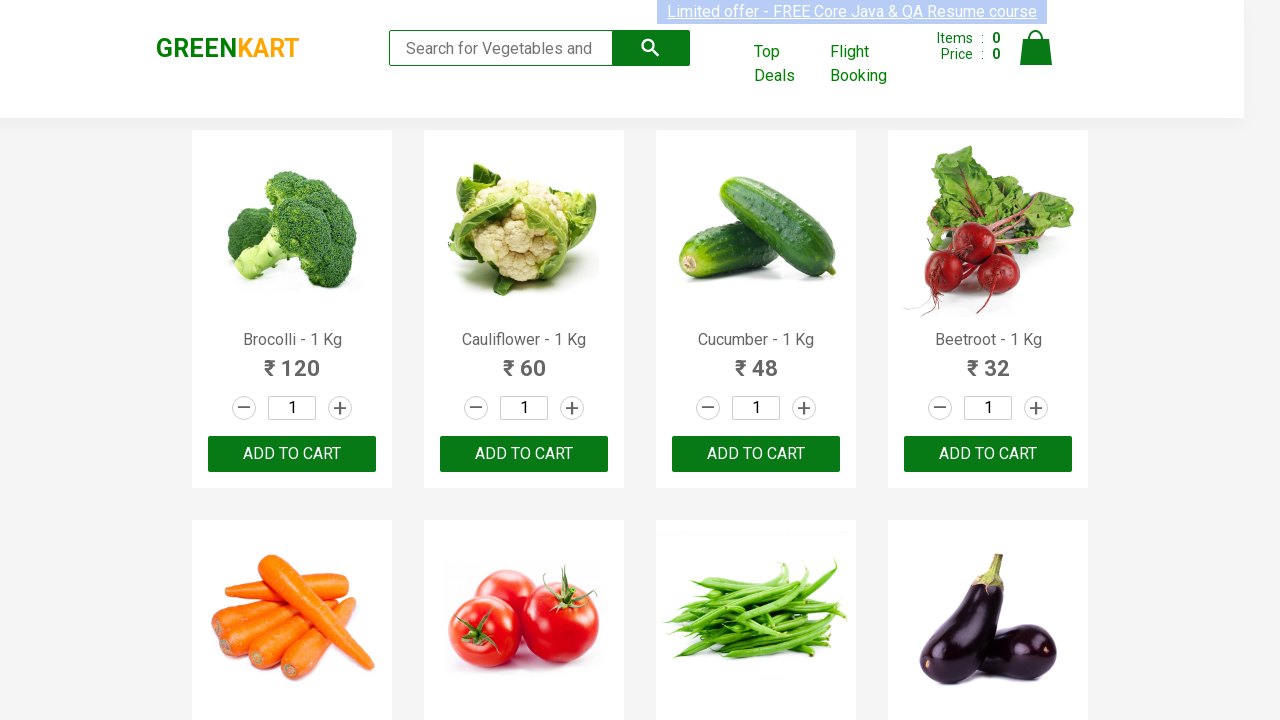

Waited for product names to load
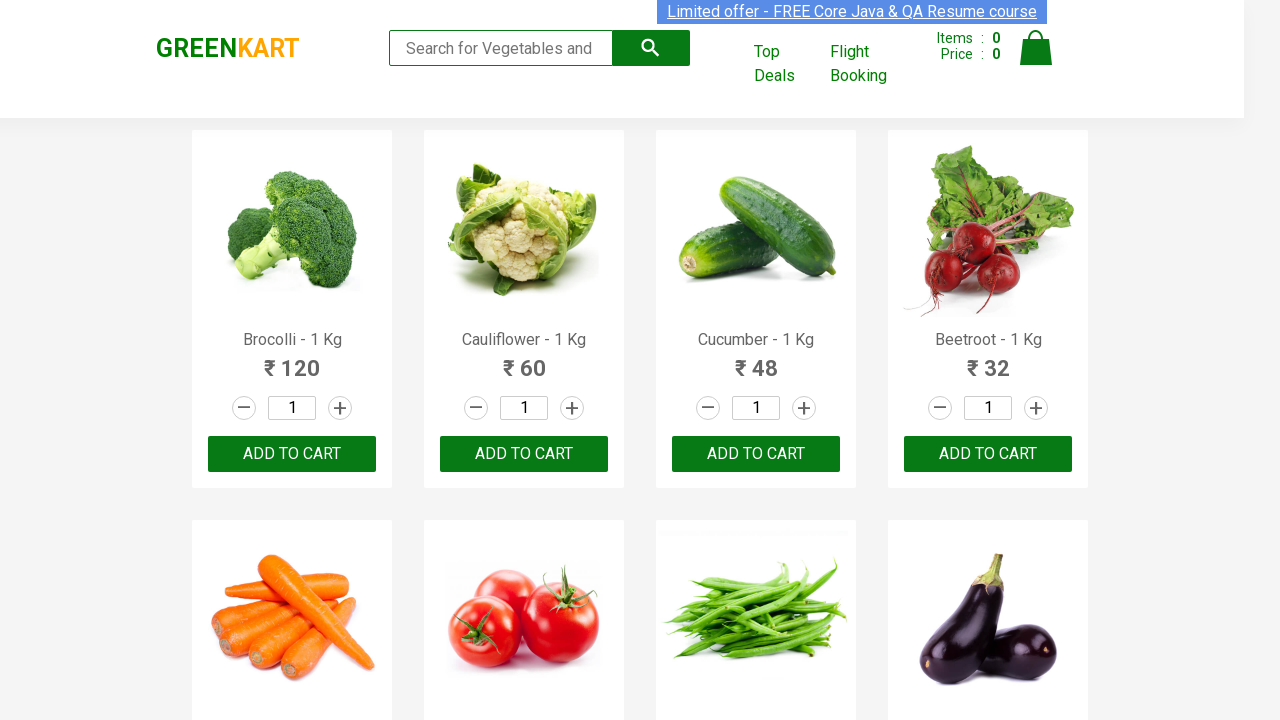

Retrieved all available products from the page
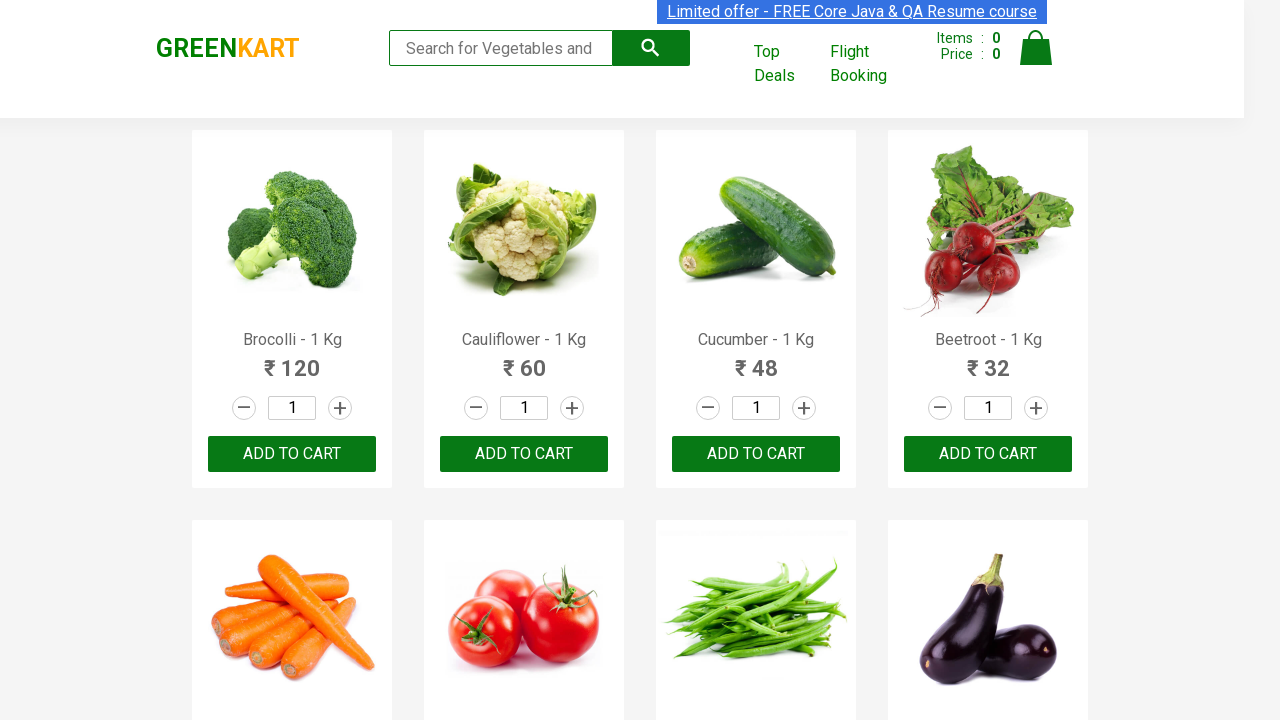

Added Brocolli to shopping cart
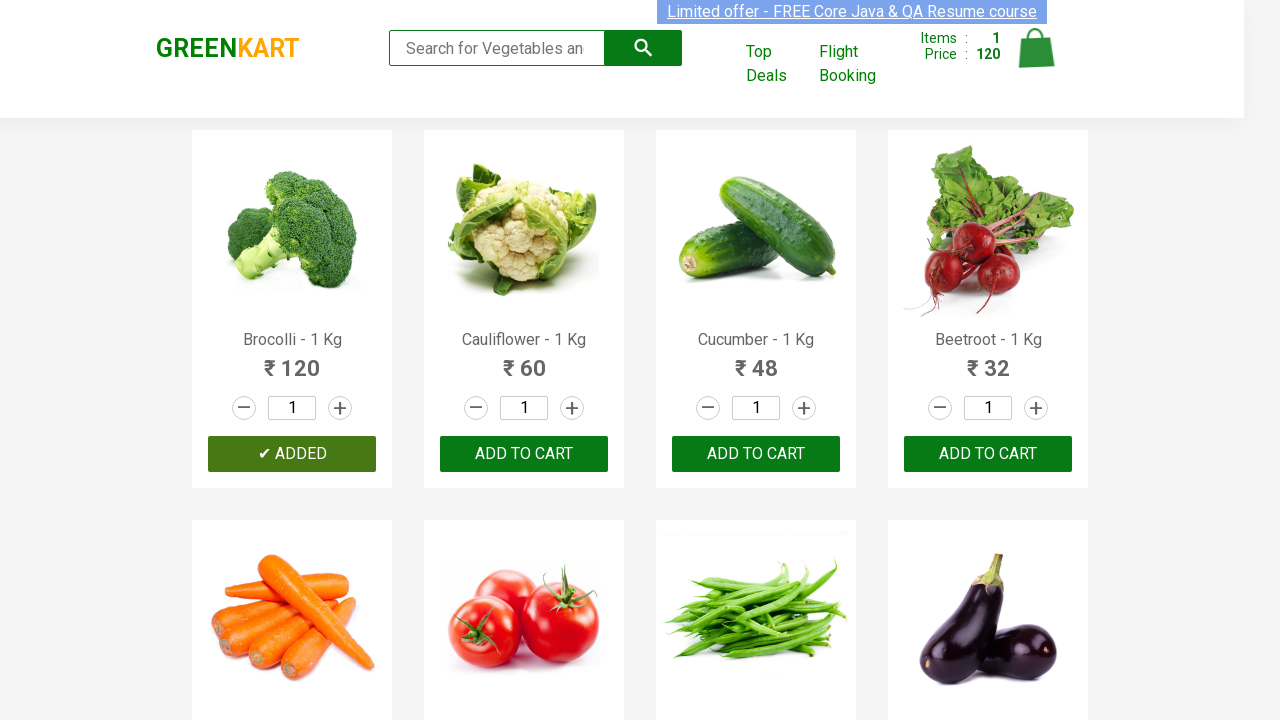

Added Cucumber to shopping cart
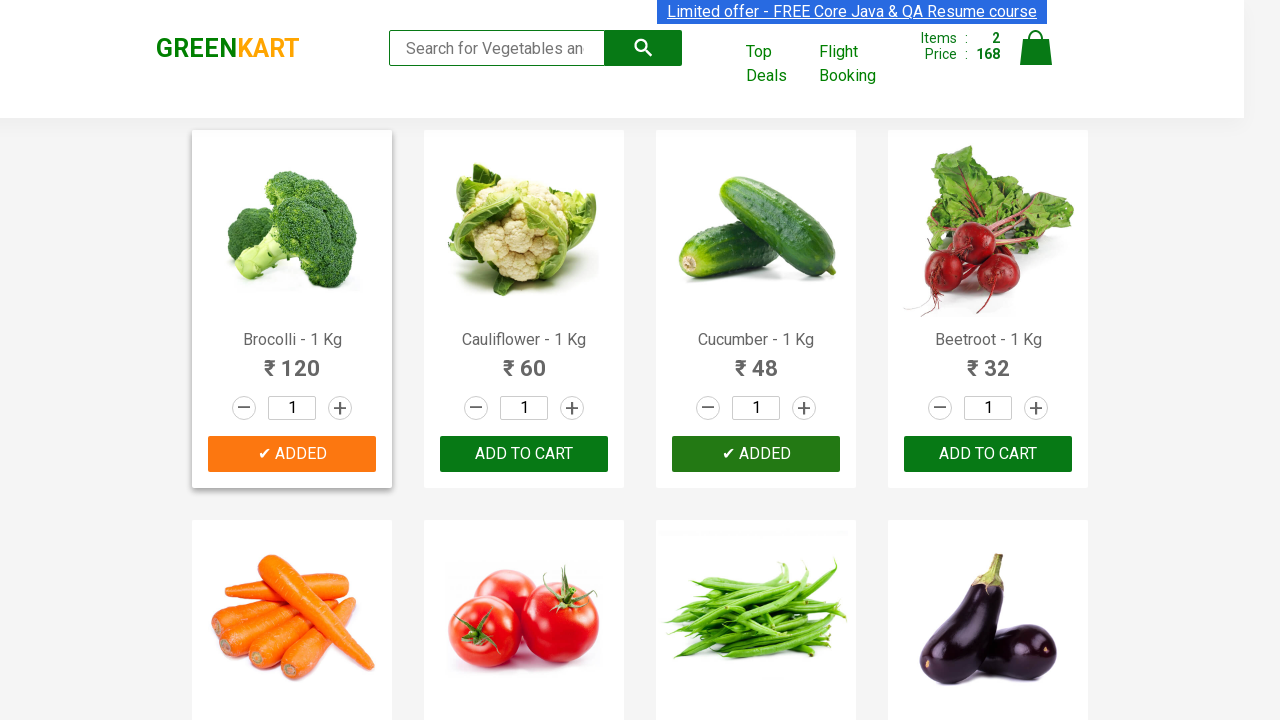

Added Beetroot to shopping cart
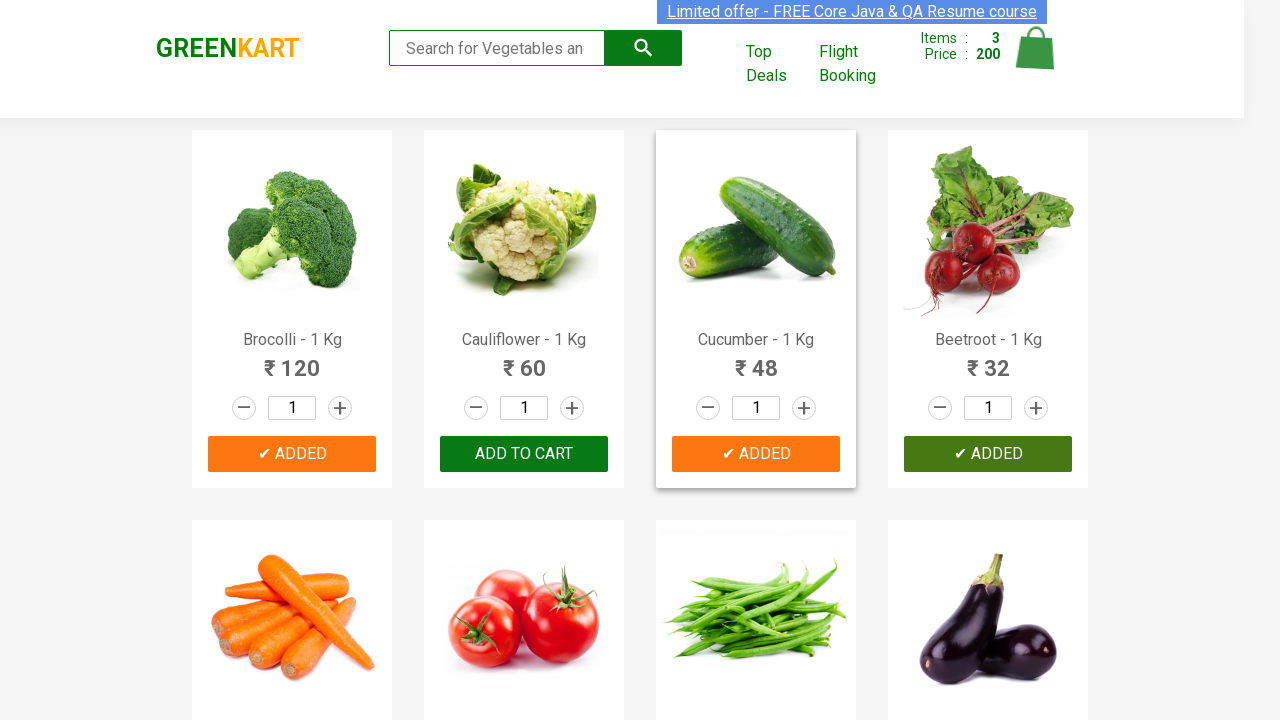

Added Beans to shopping cart
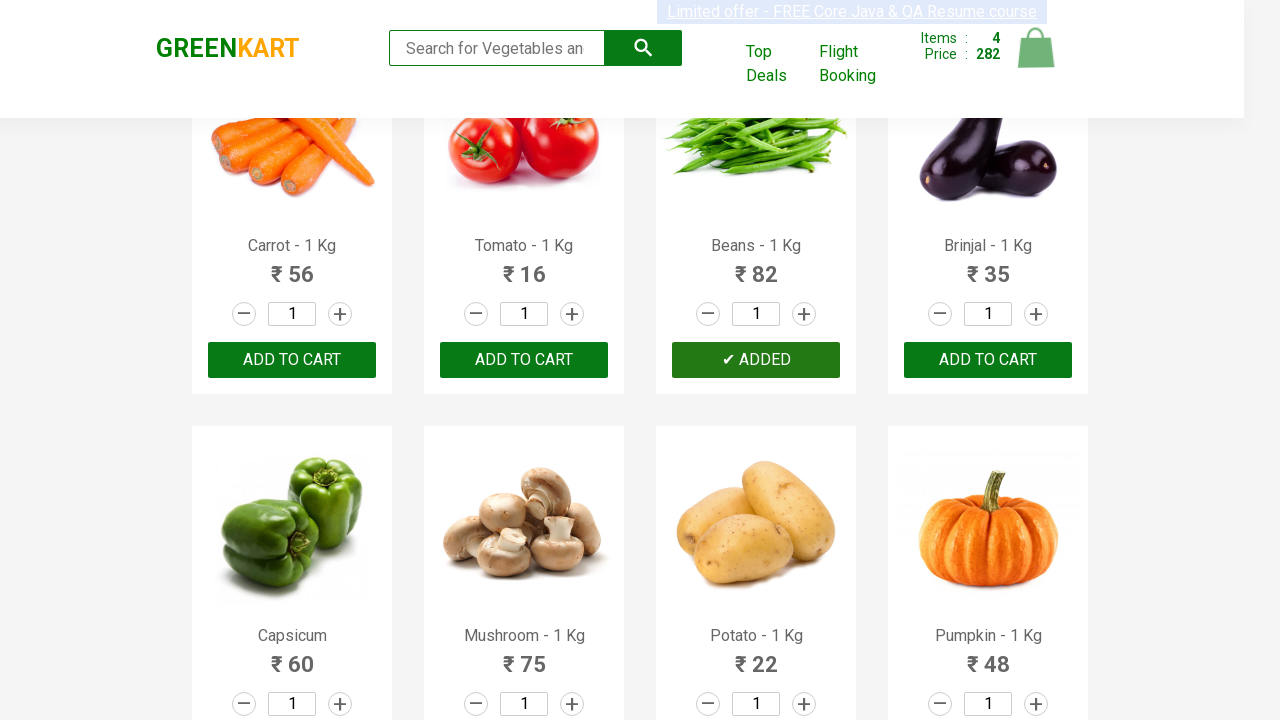

Added Potato to shopping cart
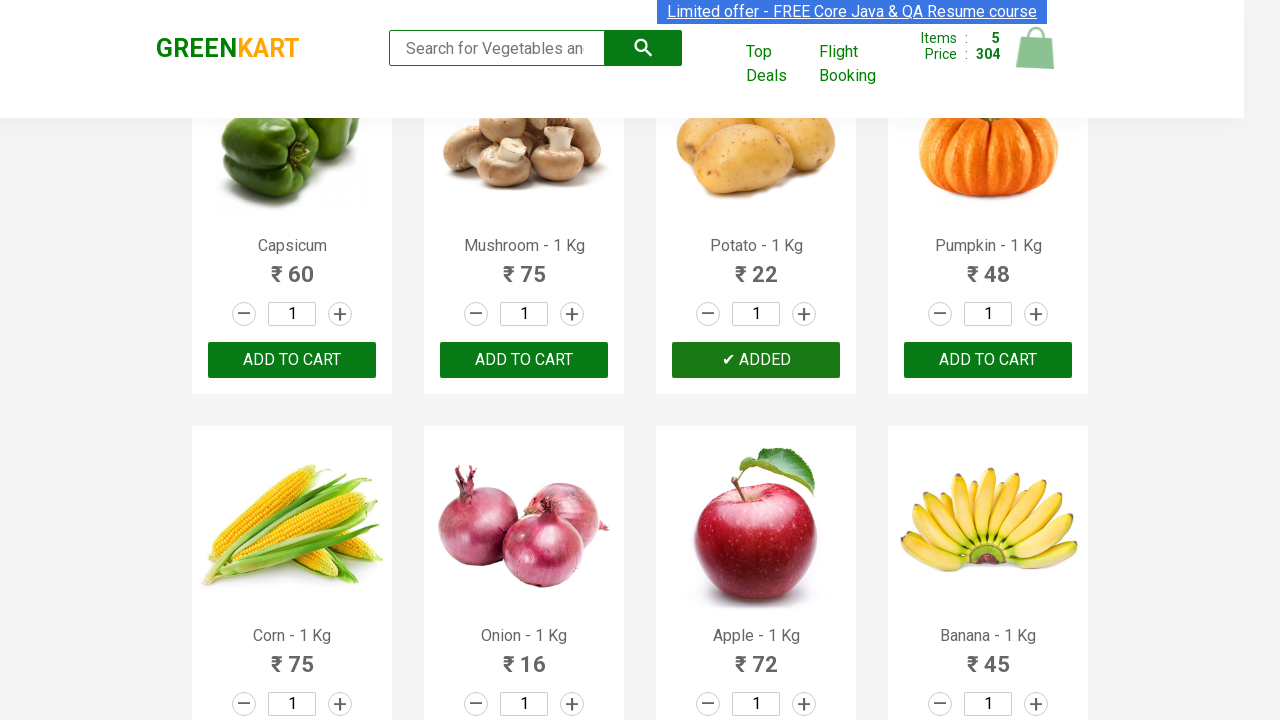

Clicked on shopping cart icon at (1036, 48) on img[alt='Cart']
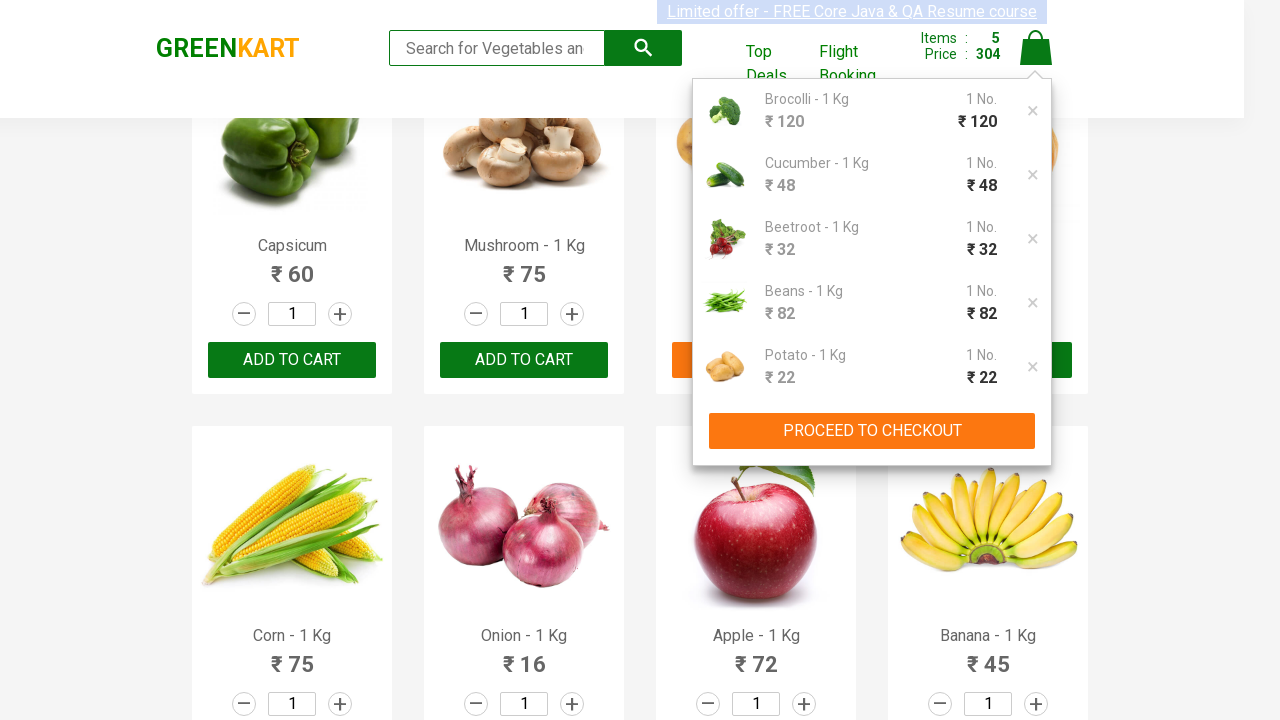

Clicked proceed to checkout button at (872, 431) on div.cart-preview.active div.action-block button
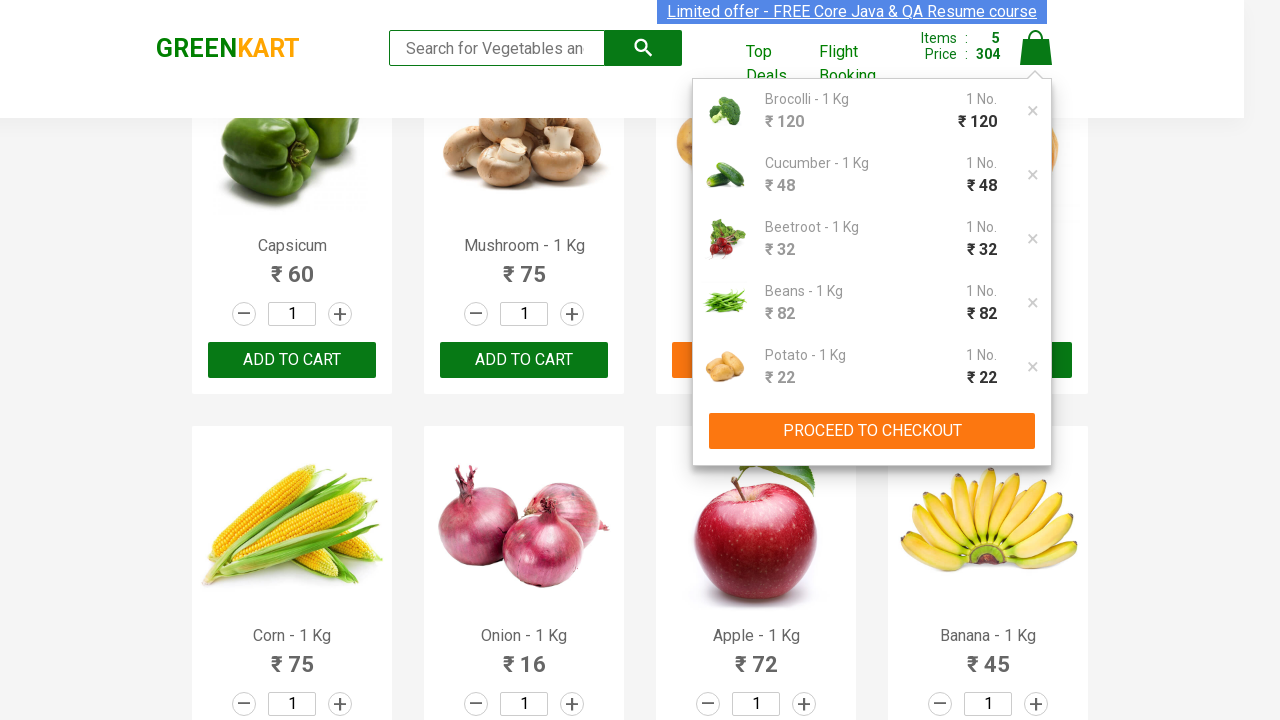

Entered promo code 'rahulshettyacademy' on input.promoCode
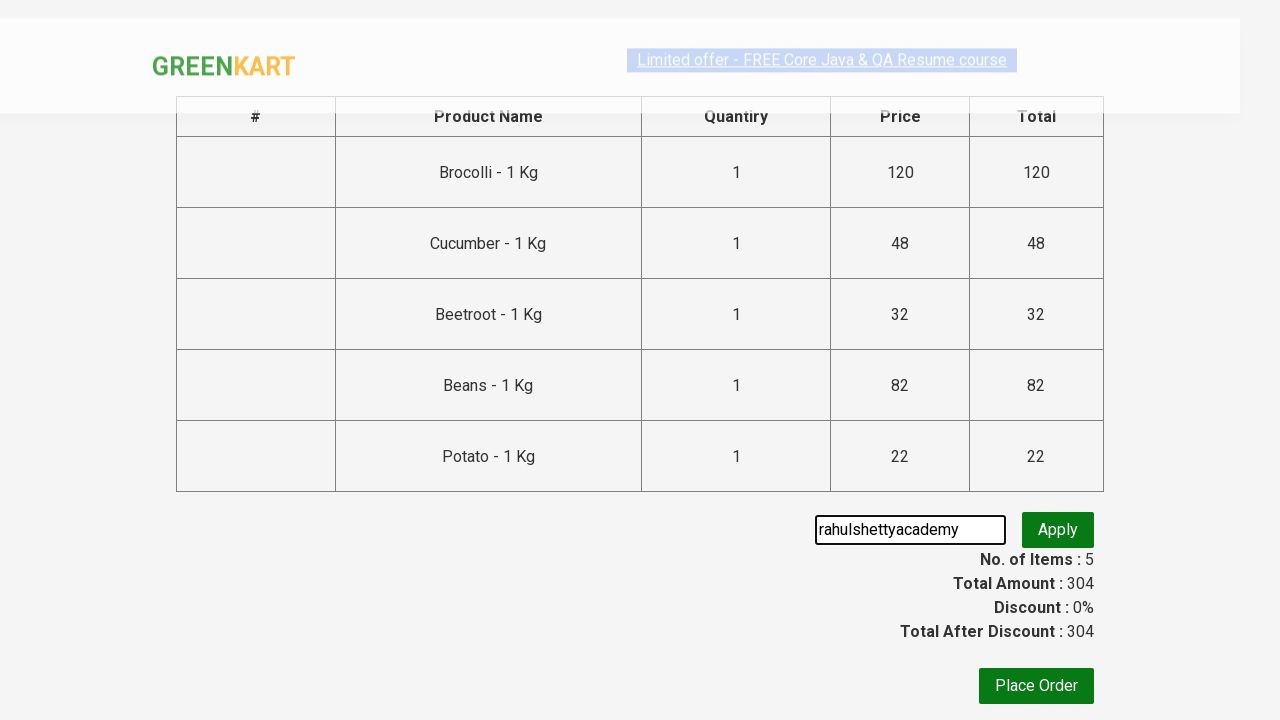

Clicked apply promo code button at (1058, 530) on button.promoBtn
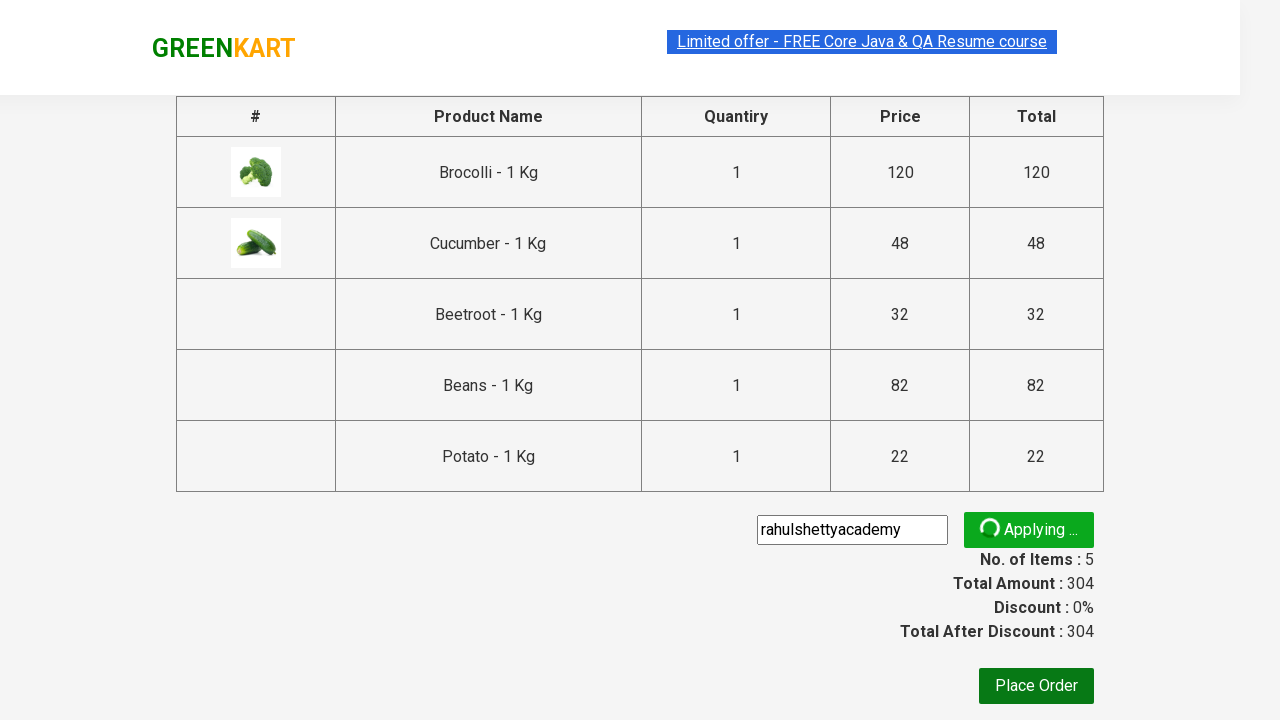

Promo code response displayed successfully
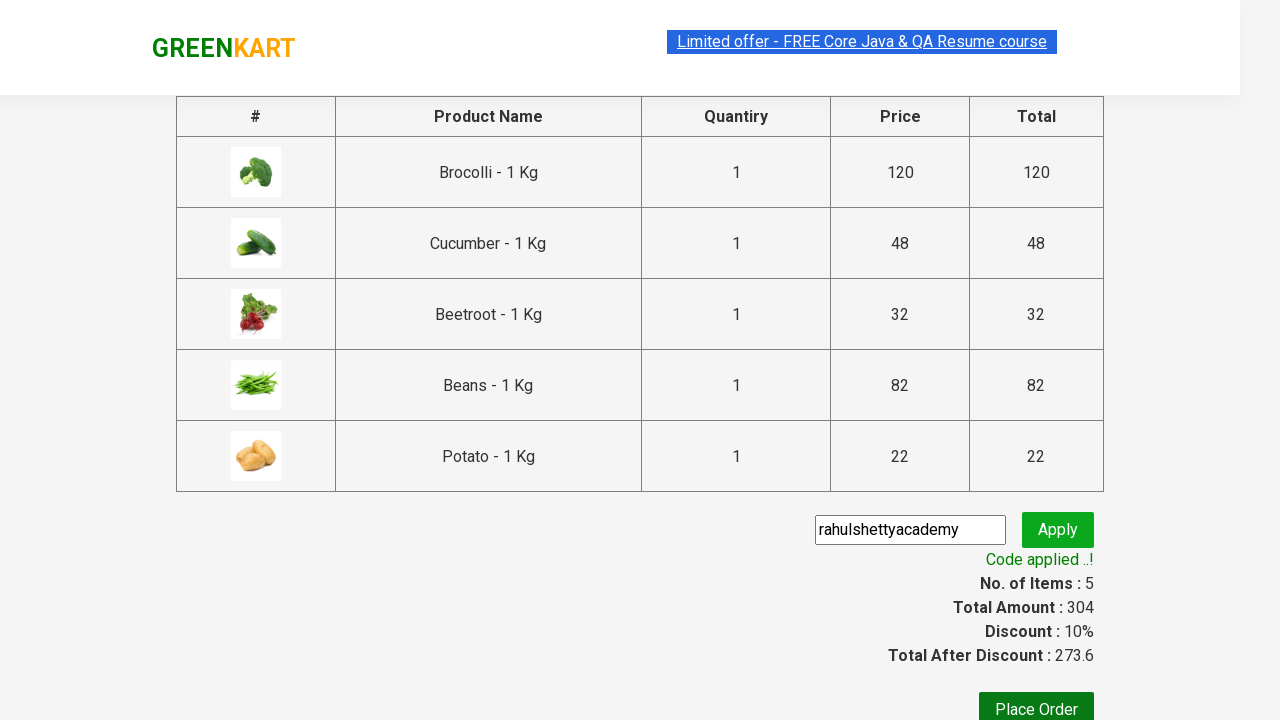

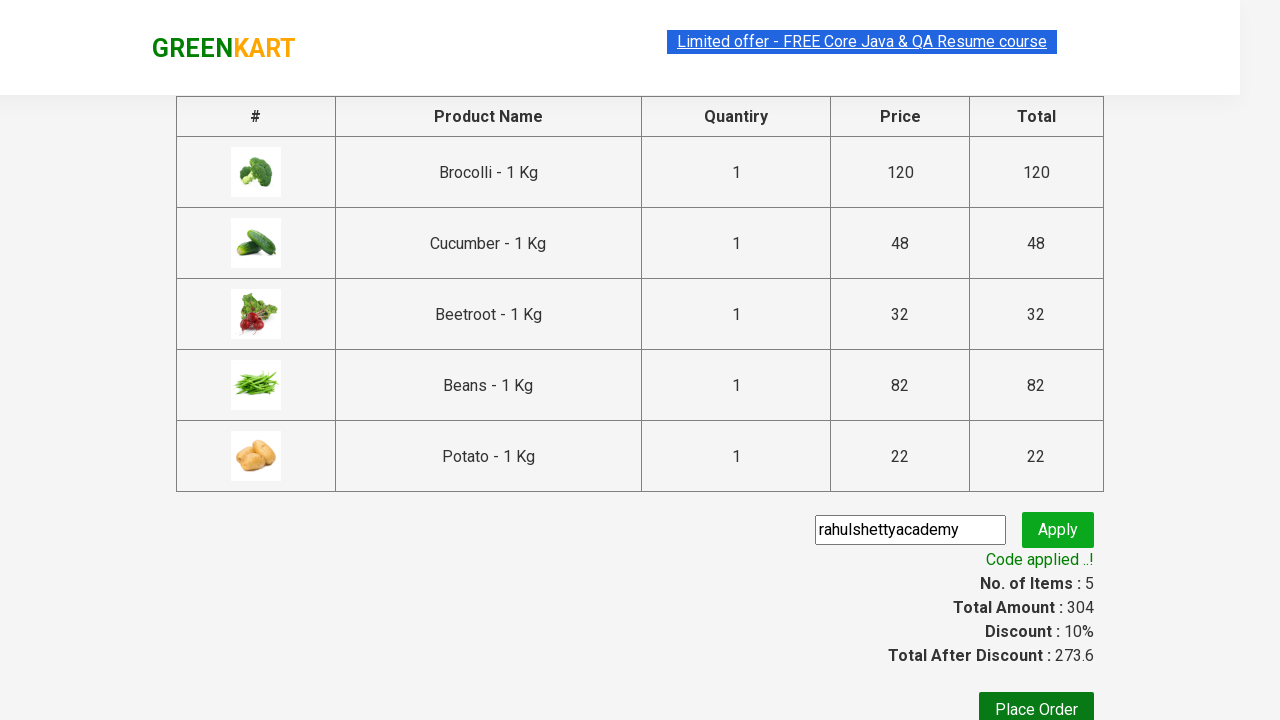